Navigates to the NFM Wroclaw (National Forum of Music) website and verifies the URL loaded correctly

Starting URL: https://www.nfm.wroclaw.pl/

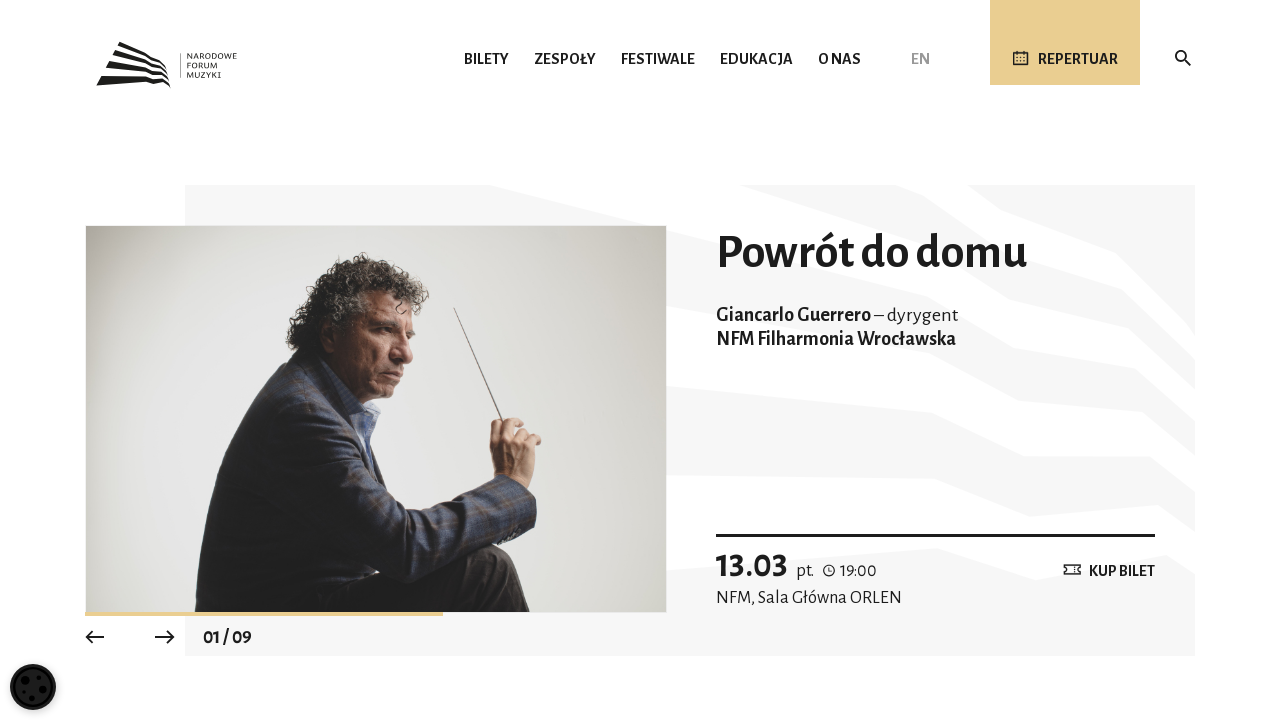

Waited for page to fully load (domcontentloaded)
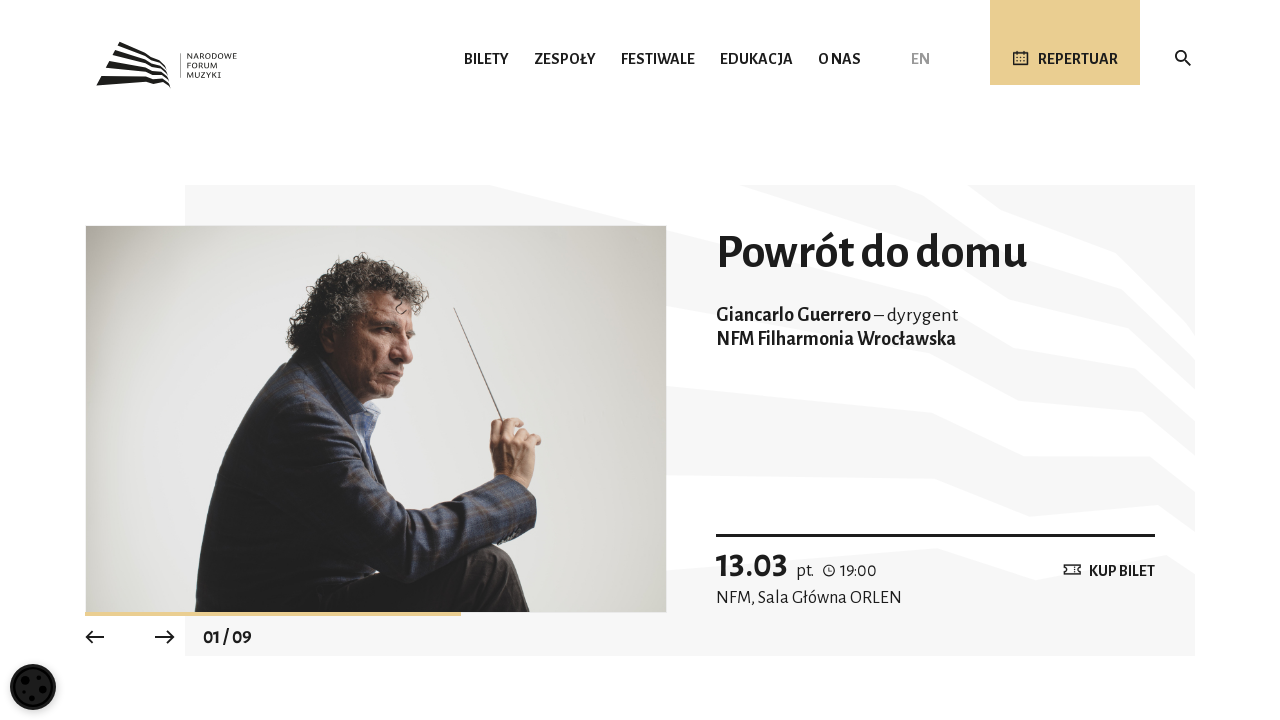

Retrieved current URL: https://www.nfm.wroclaw.pl/
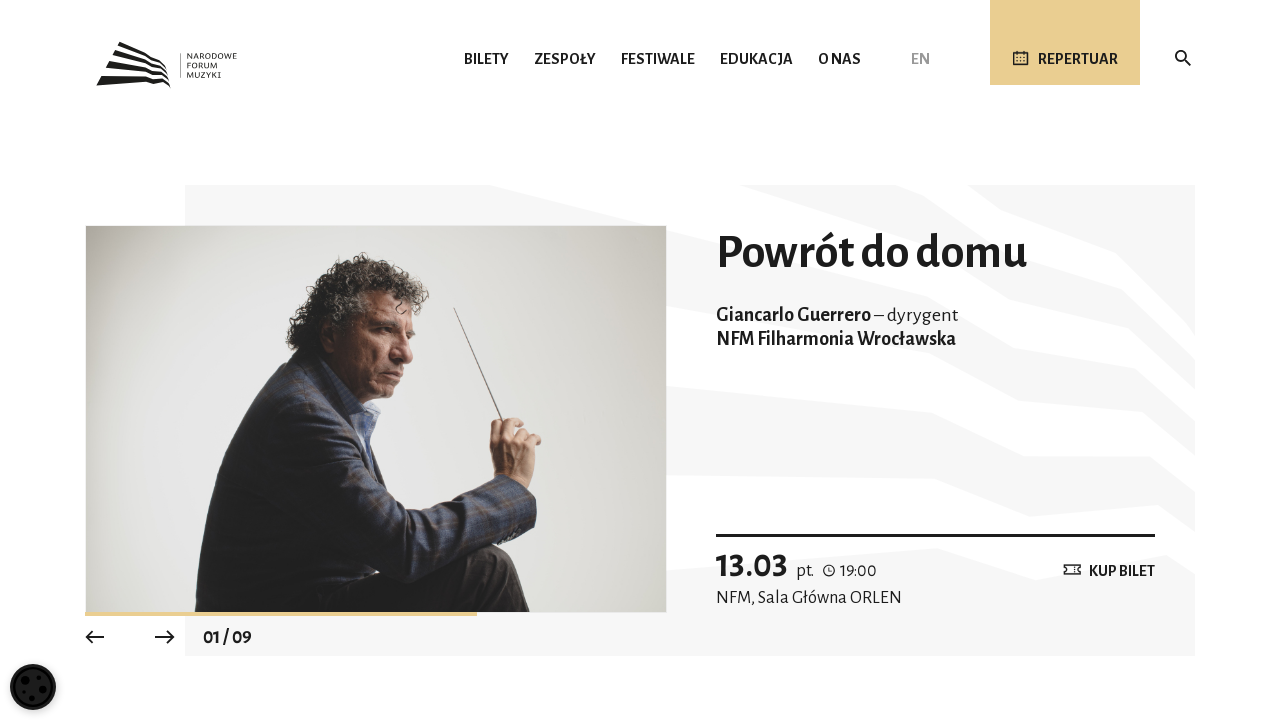

Verified URL contains 'nfm.wroclaw.pl' - assertion passed
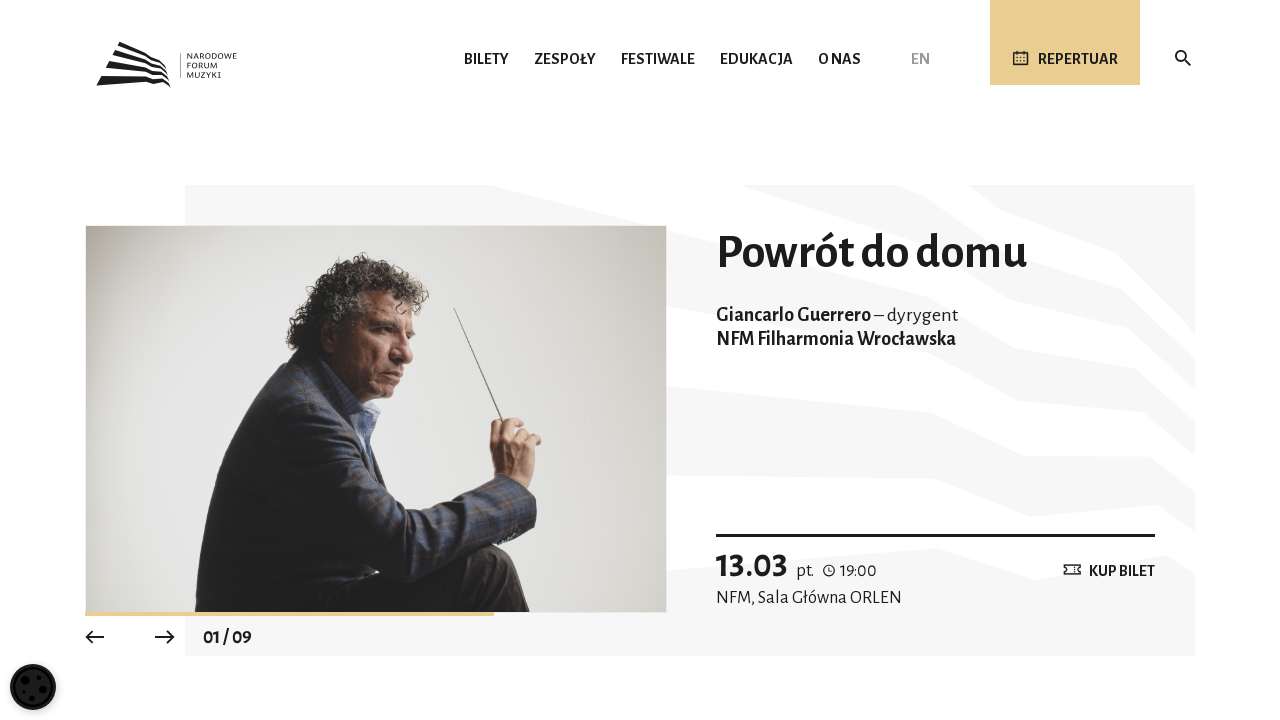

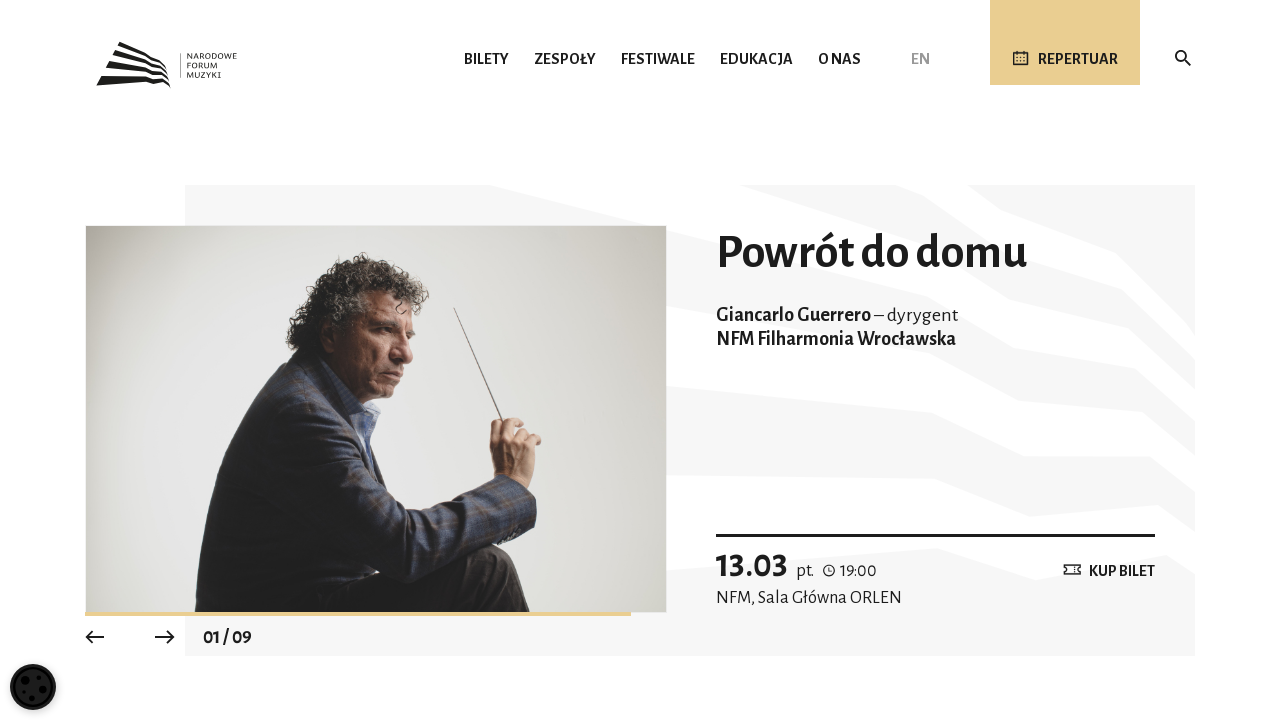